Navigates to a blog page and retrieves the time element text to verify its content

Starting URL: http://only-testing-blog.blogspot.in/2014/01/textbox.html

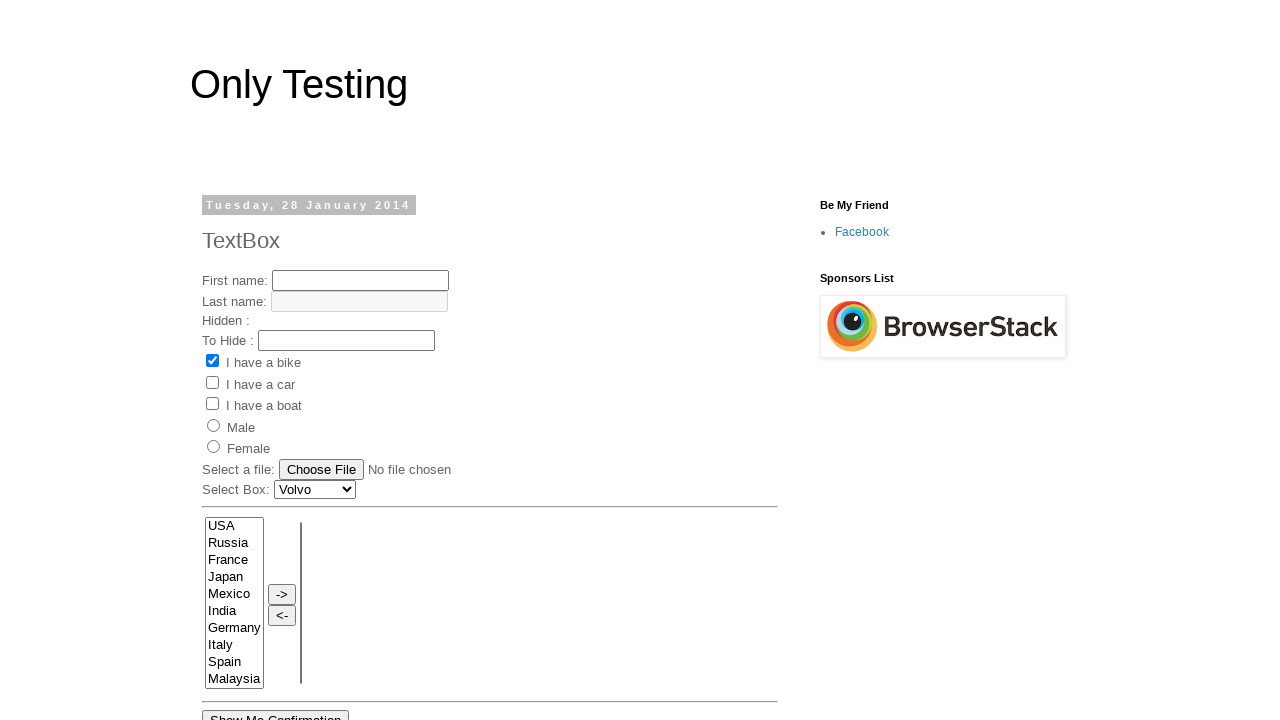

Waited for time element with id 'timeLeft' to load
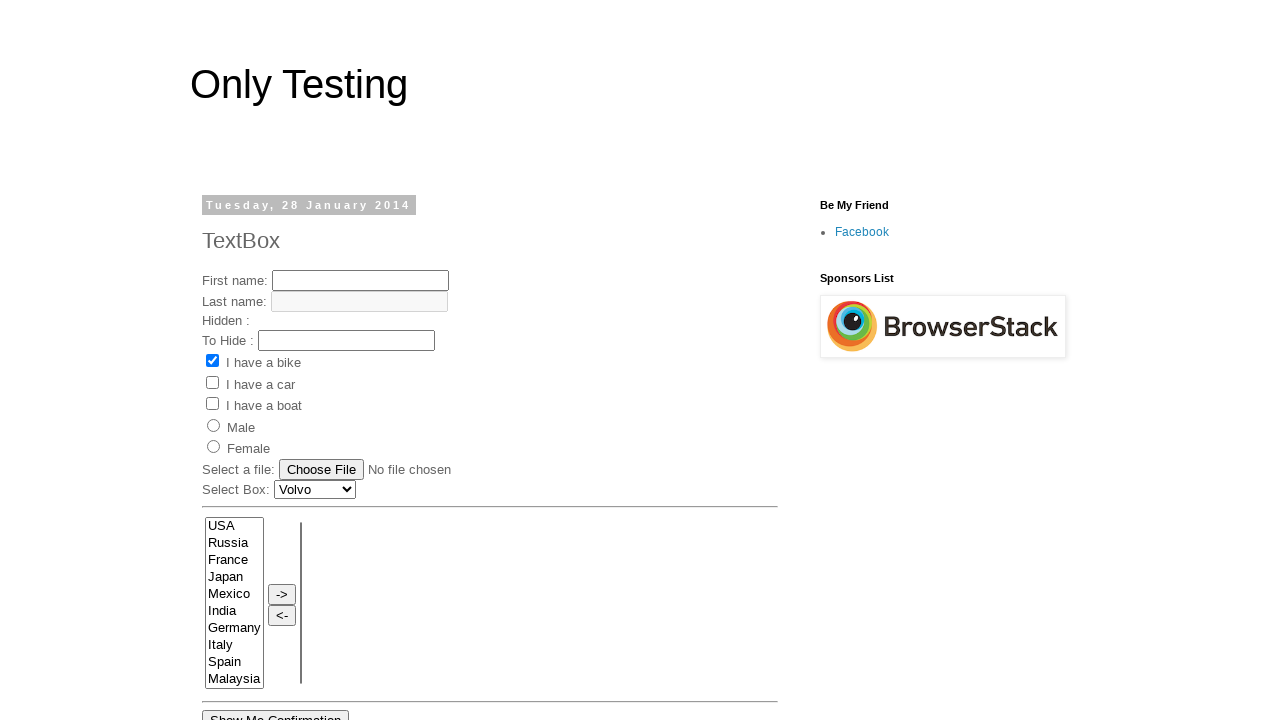

Retrieved text content from time element: 'Time left: 12 seconds'
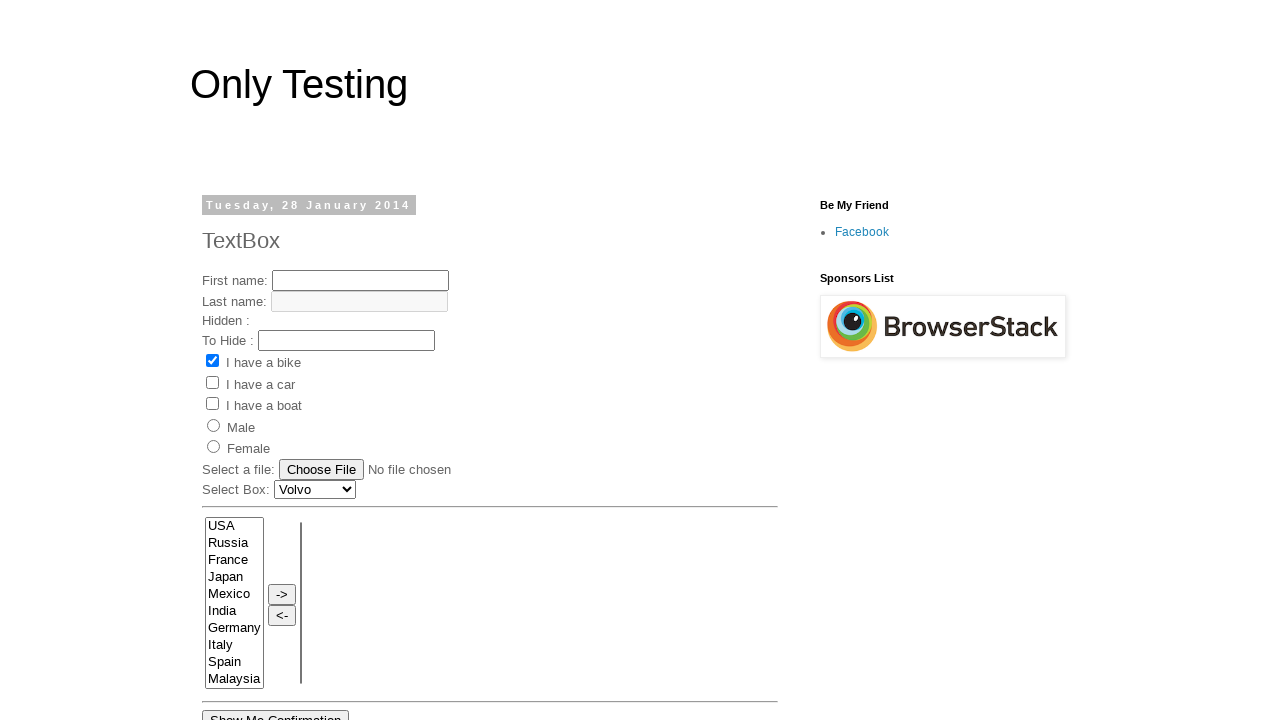

Verification failed: time text 'Time left: 12 seconds' does not match expected value 'Tuesday, 28 January 2014'
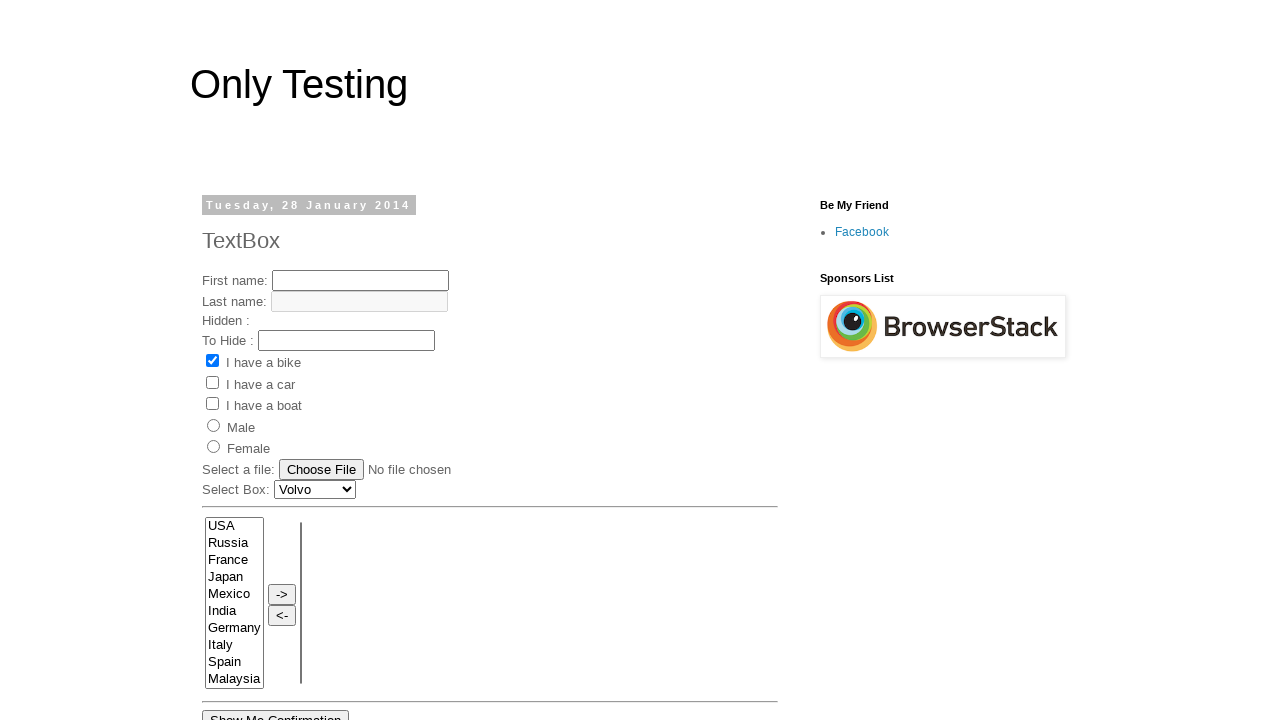

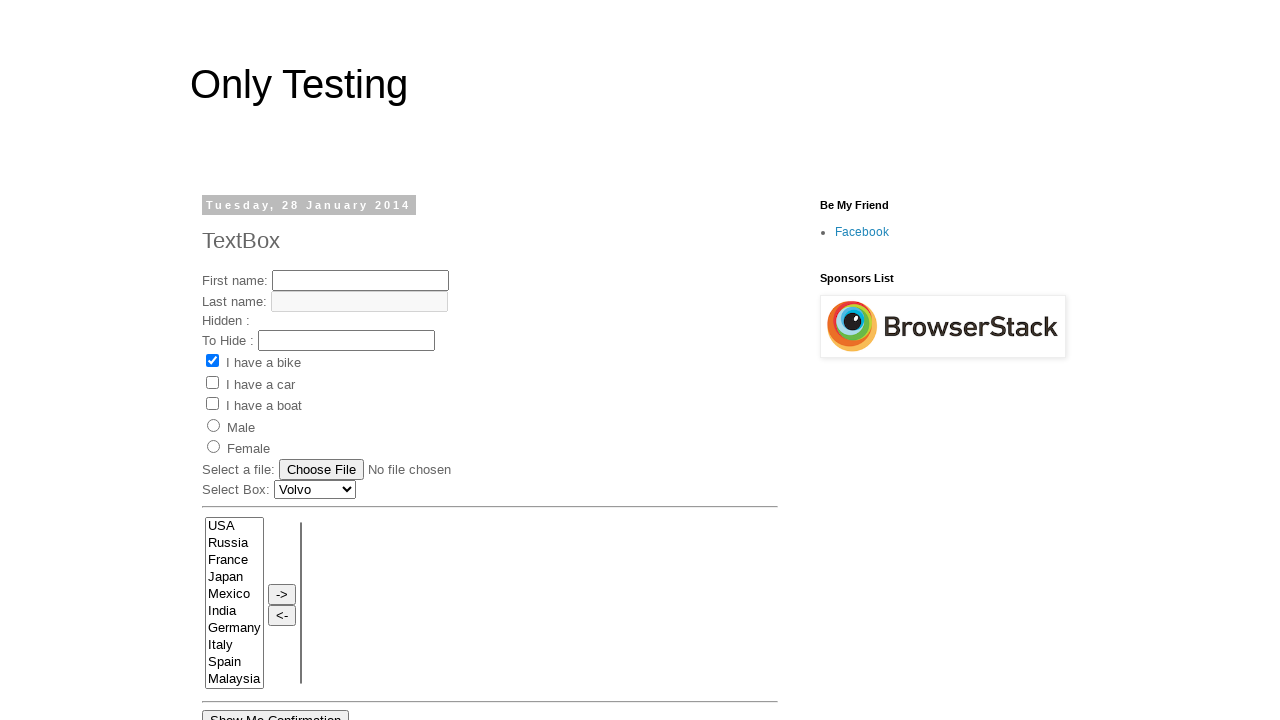